Verifies the footer link containing "Elemental Selenium" text exists and clicks on it

Starting URL: https://the-internet.herokuapp.com/broken_images

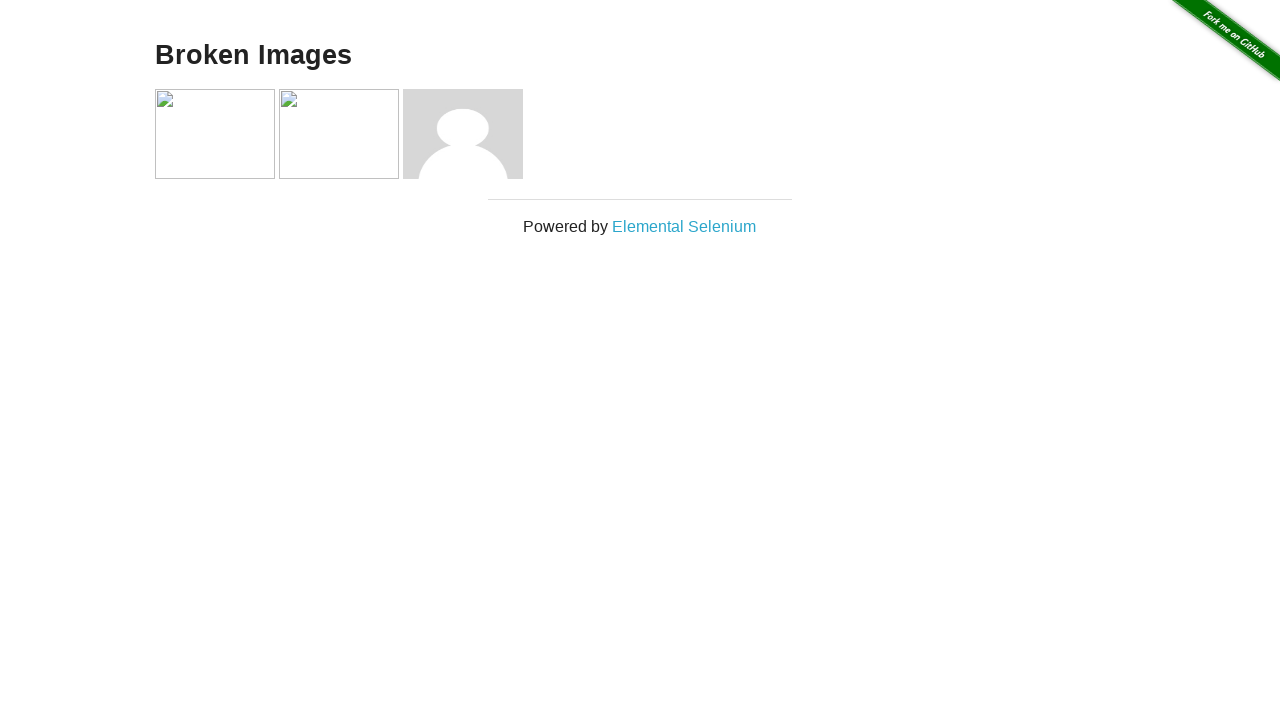

Footer link selector loaded and is visible
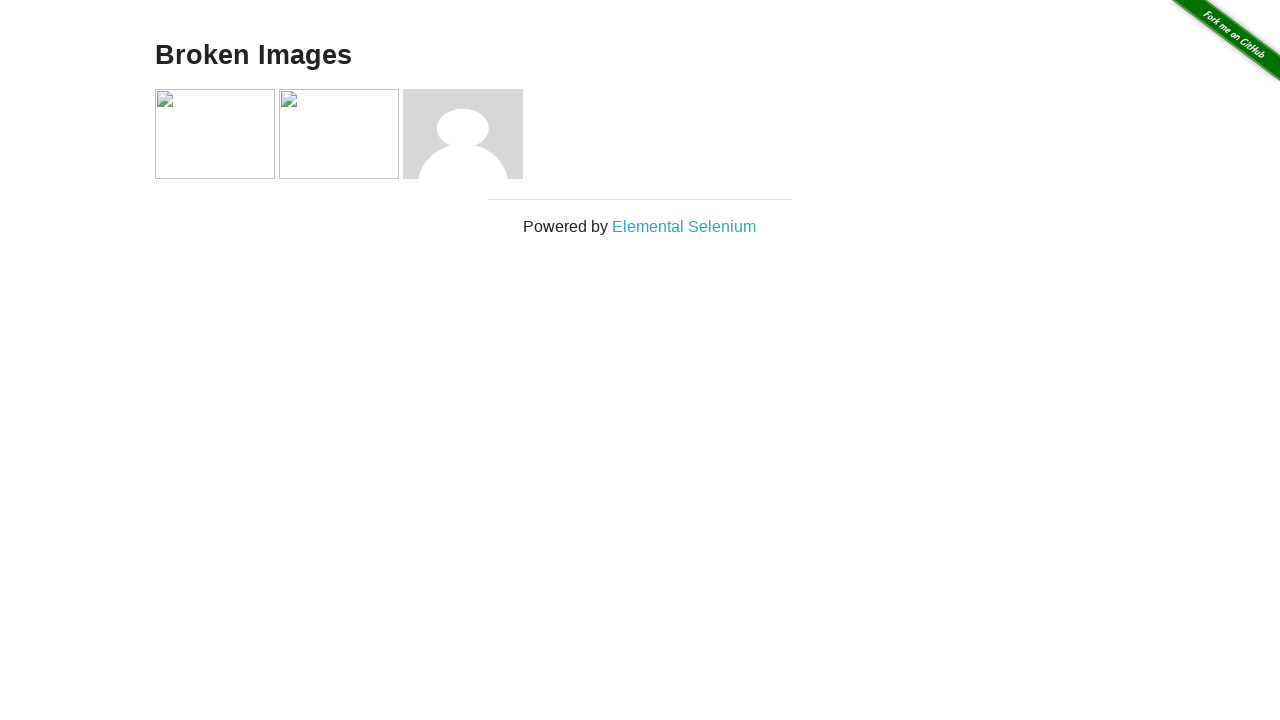

Located footer link element
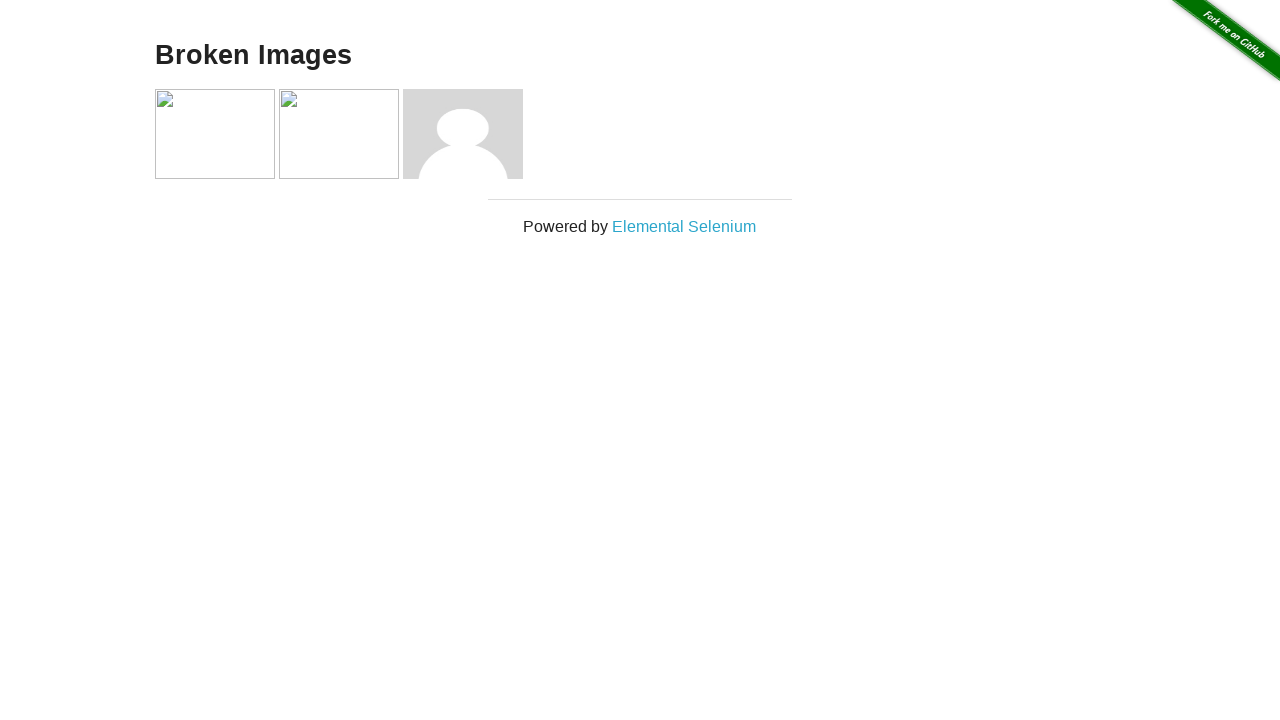

Retrieved footer link text: Elemental Selenium
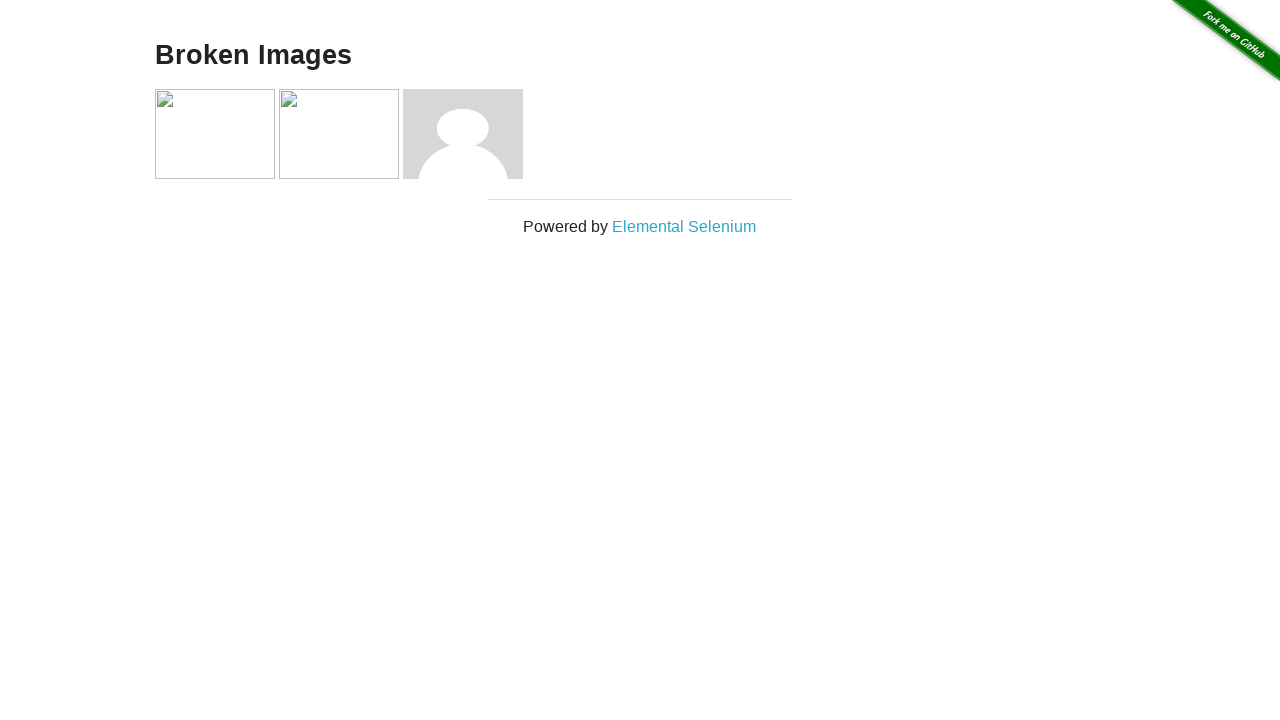

Retrieved footer link href: http://elementalselenium.com/
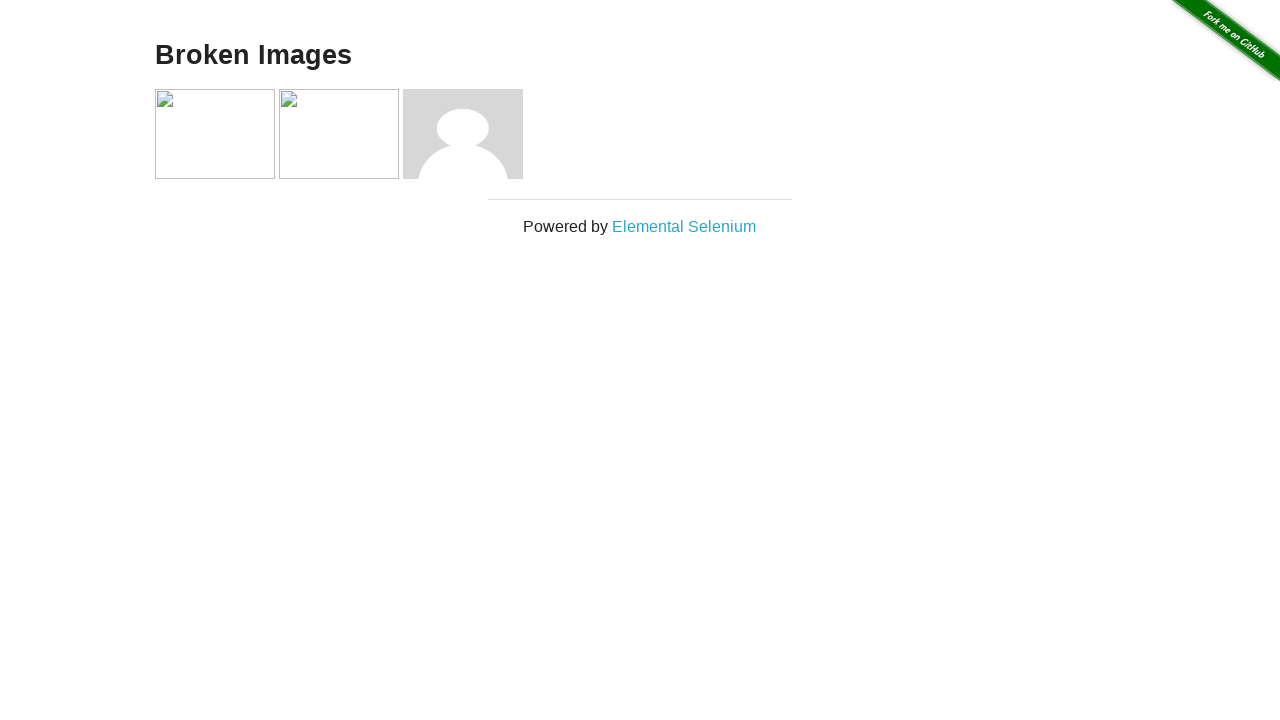

Clicked on footer link containing 'Elemental Selenium' text at (684, 226) on #page-footer a
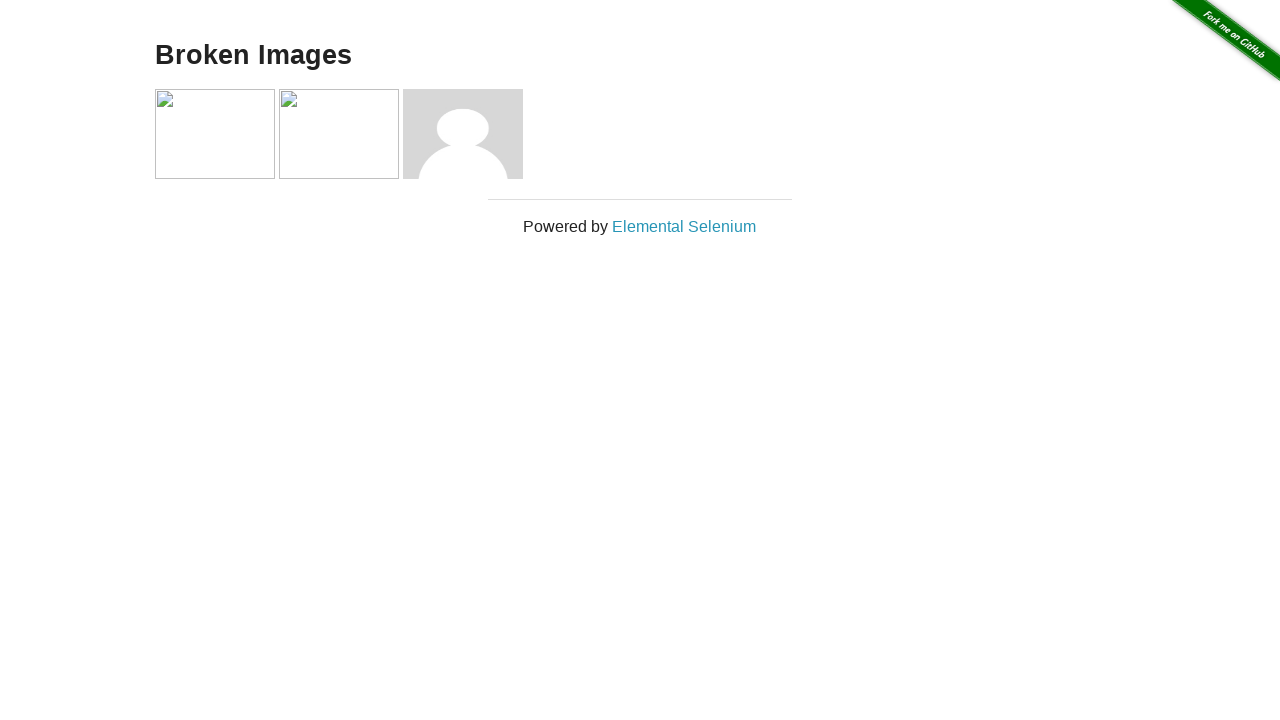

Page loaded after clicking footer link
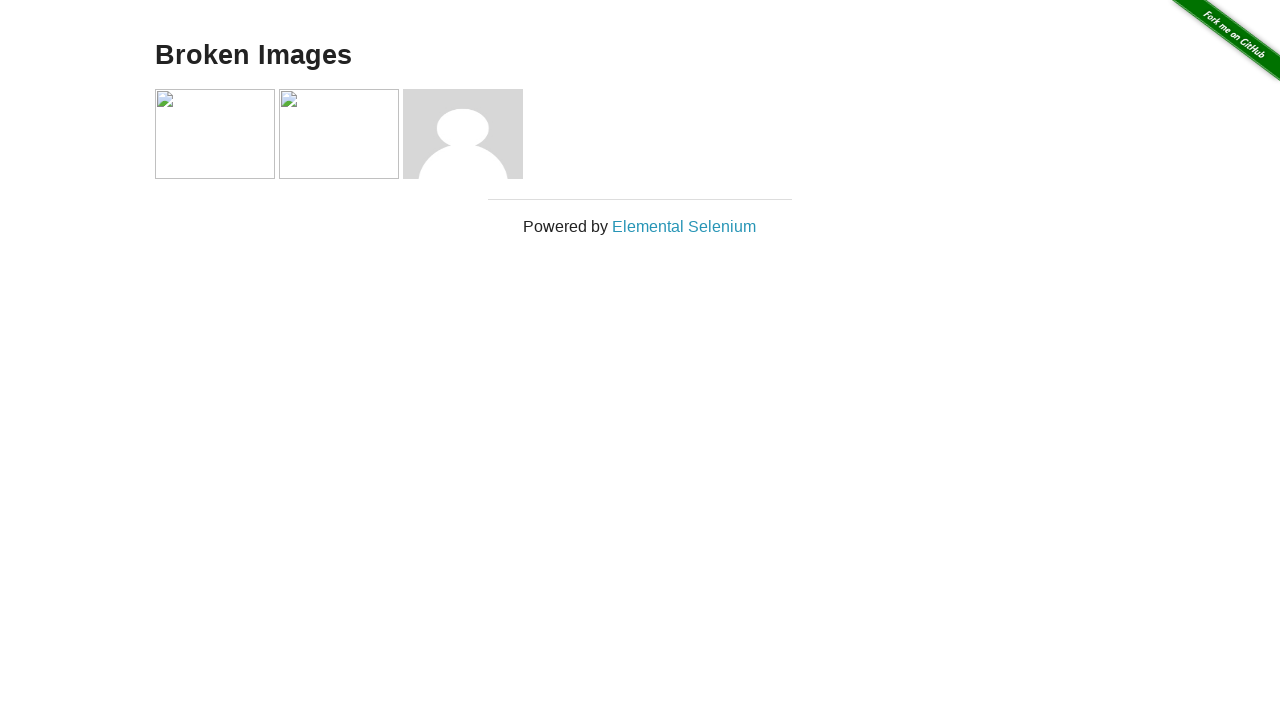

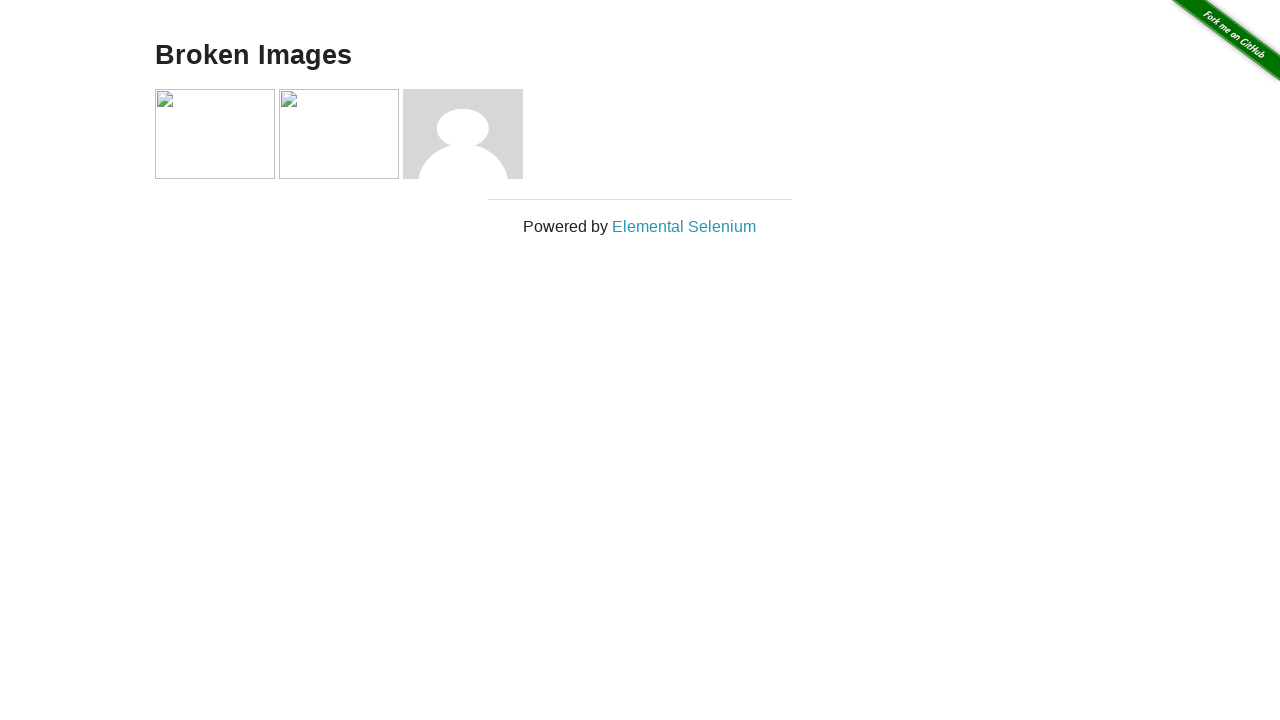